Tests the text box form by entering a name, clicking submit, and verifying the output displays the entered name correctly

Starting URL: https://demoqa.com/text-box

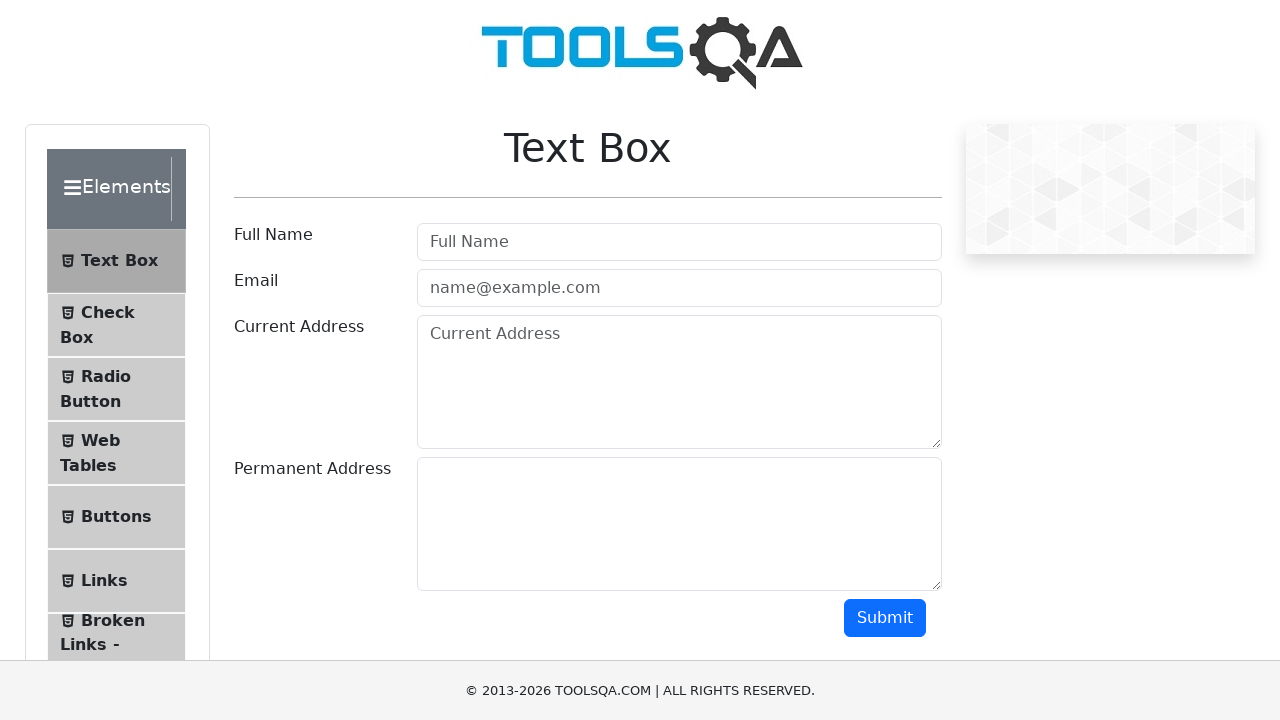

Filled name field with 'Nadejda' on #userName
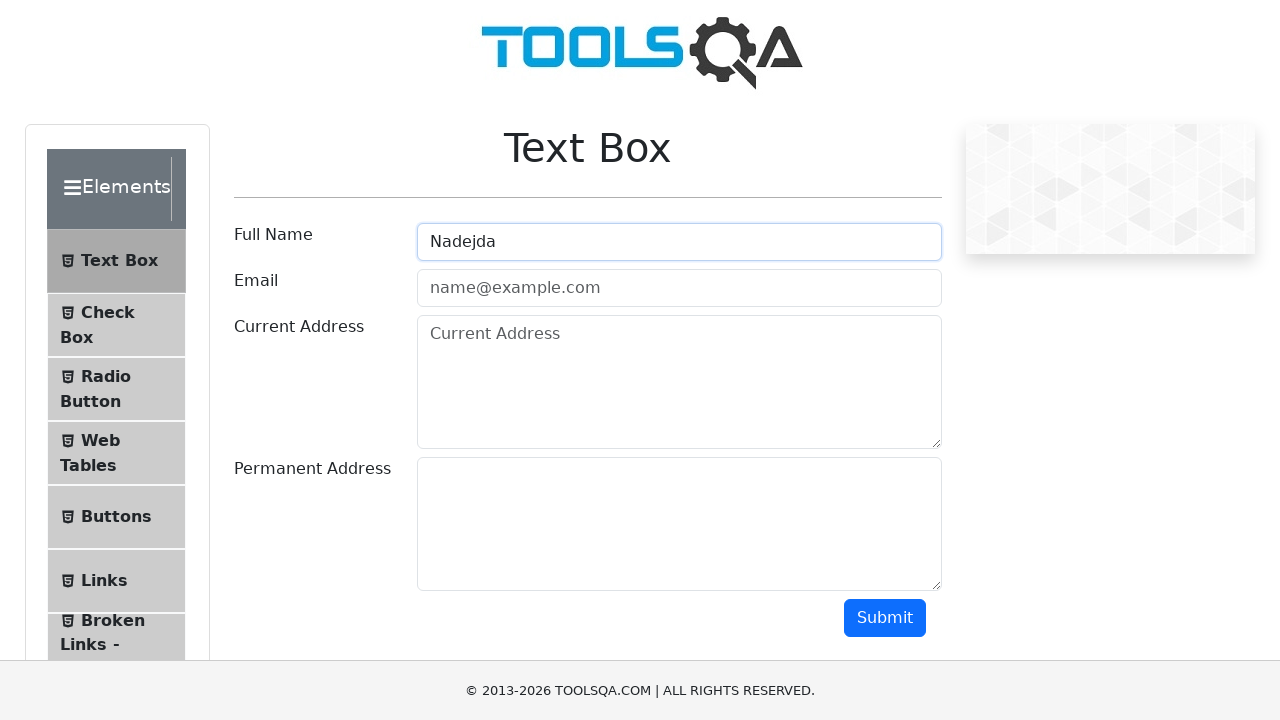

Clicked submit button at (885, 618) on #submit
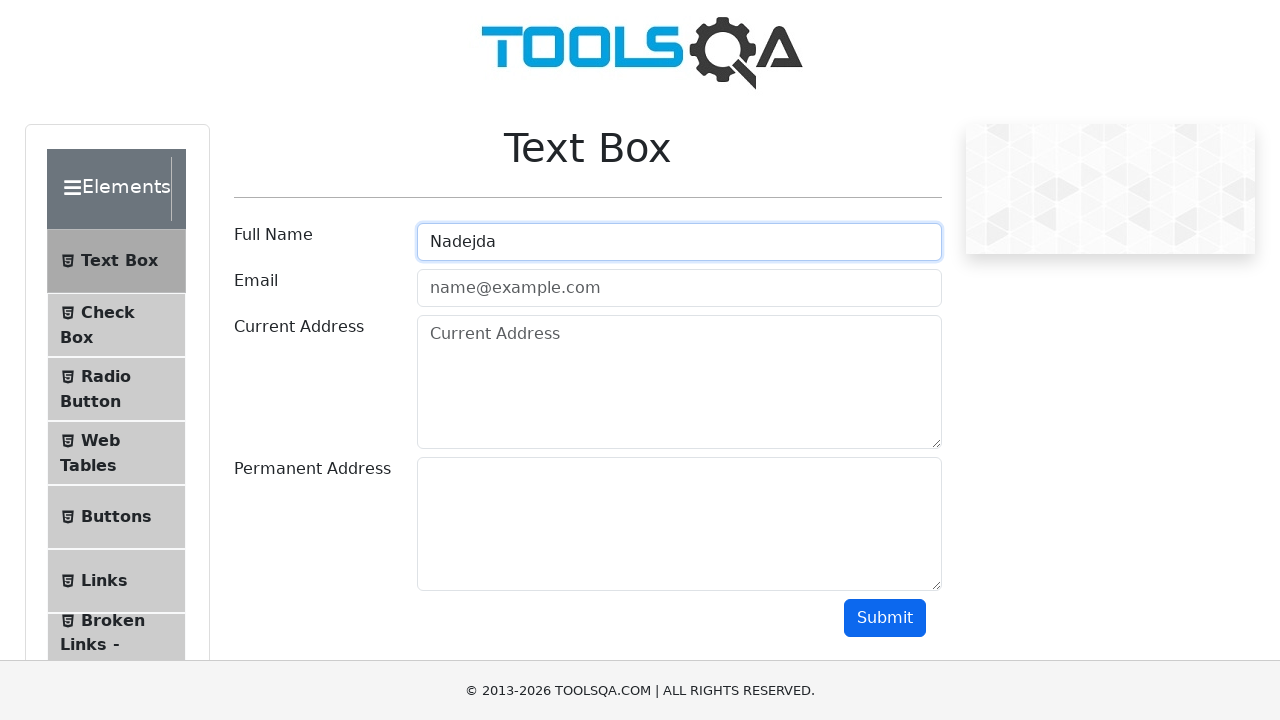

Output name field appeared after form submission
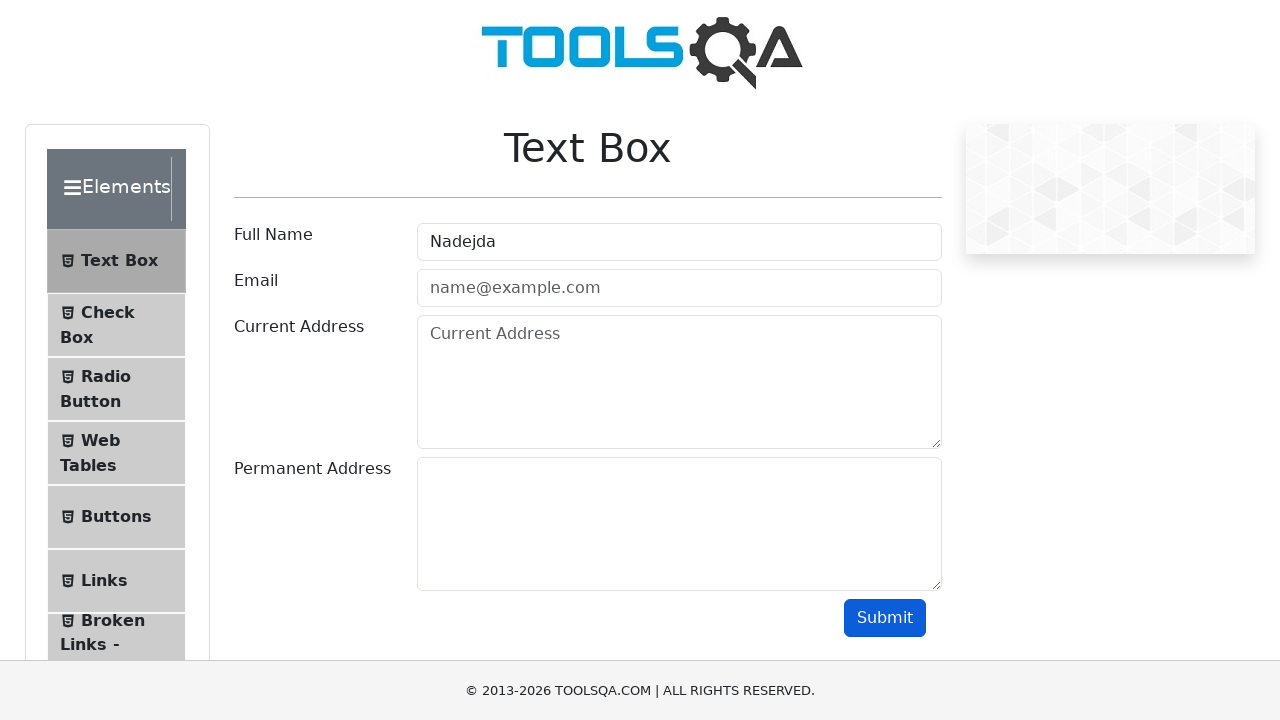

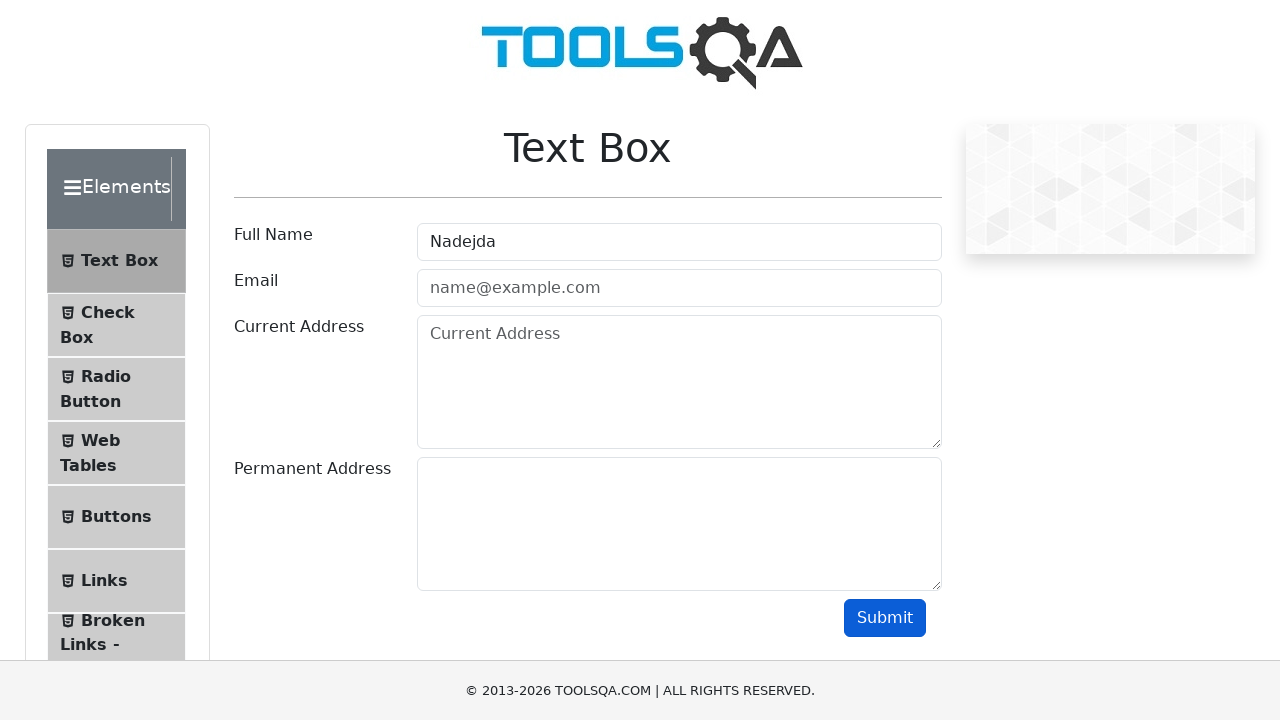